Tests navigation on ParaBank website by clicking on the "Register" link and then clicking on a "Forgot login" partial link text

Starting URL: https://parabank.parasoft.com/parabank/

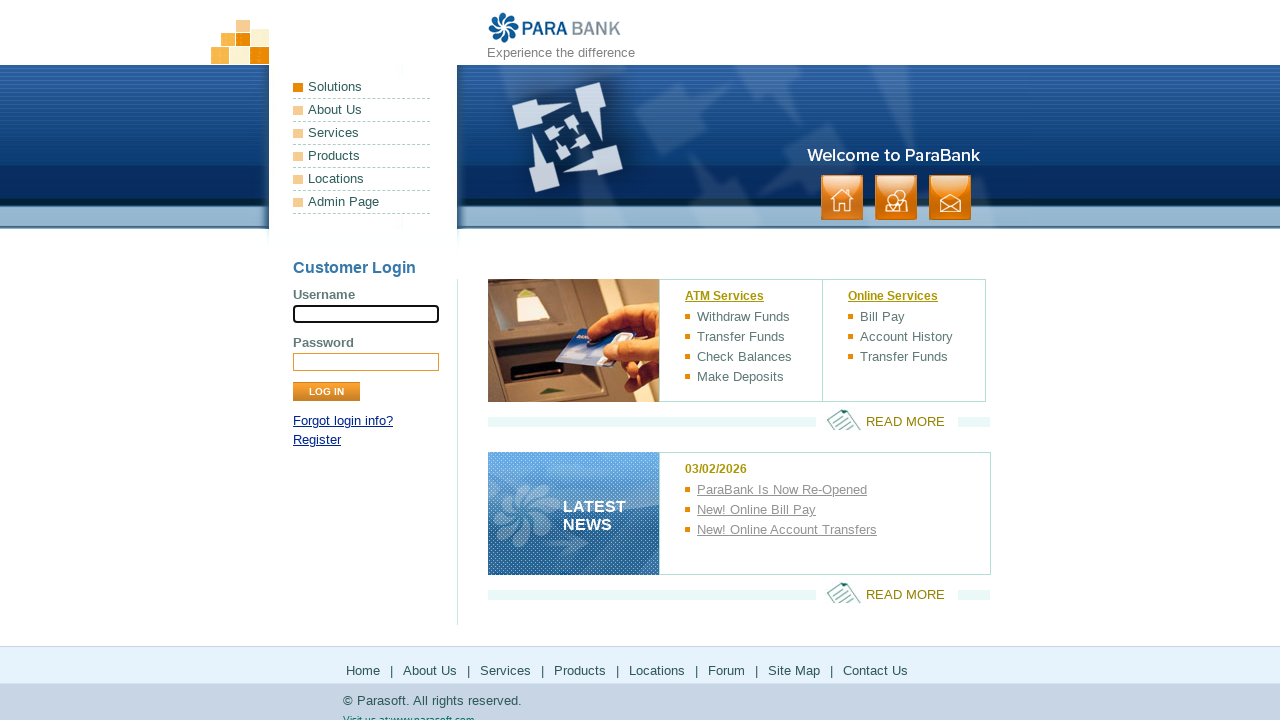

Clicked on the Register link at (317, 440) on text=Register
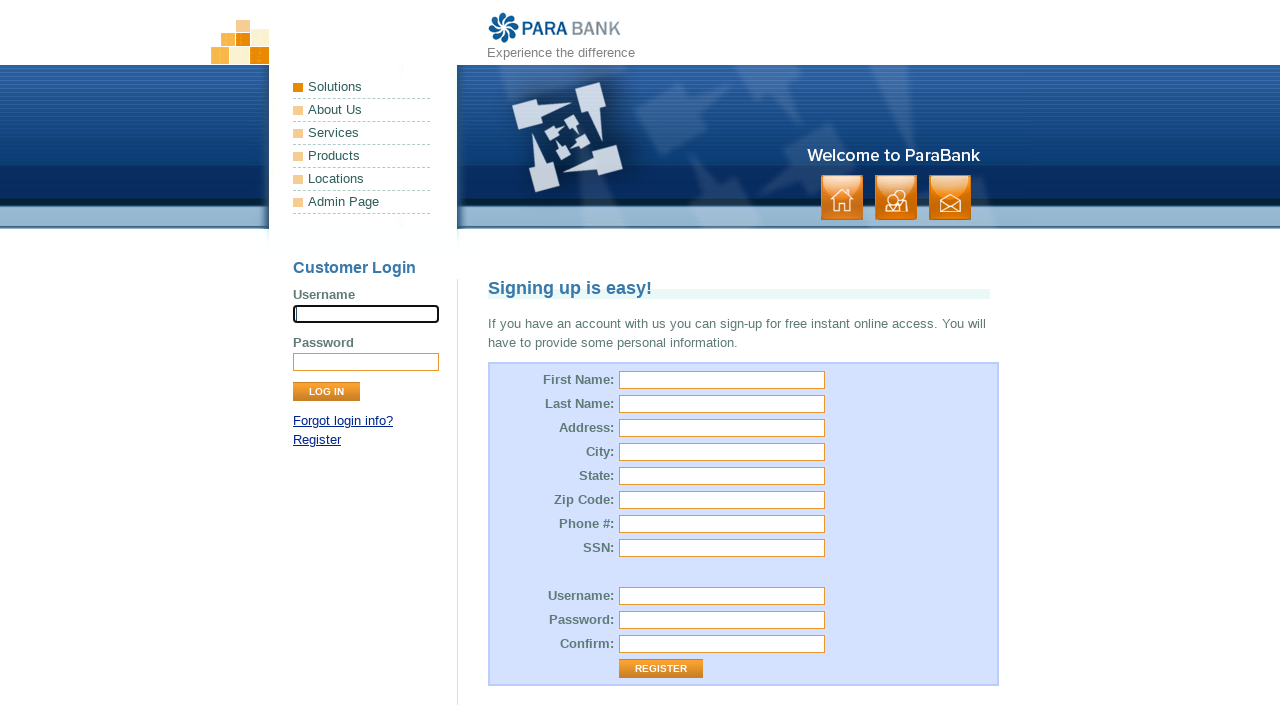

Page loaded after clicking Register
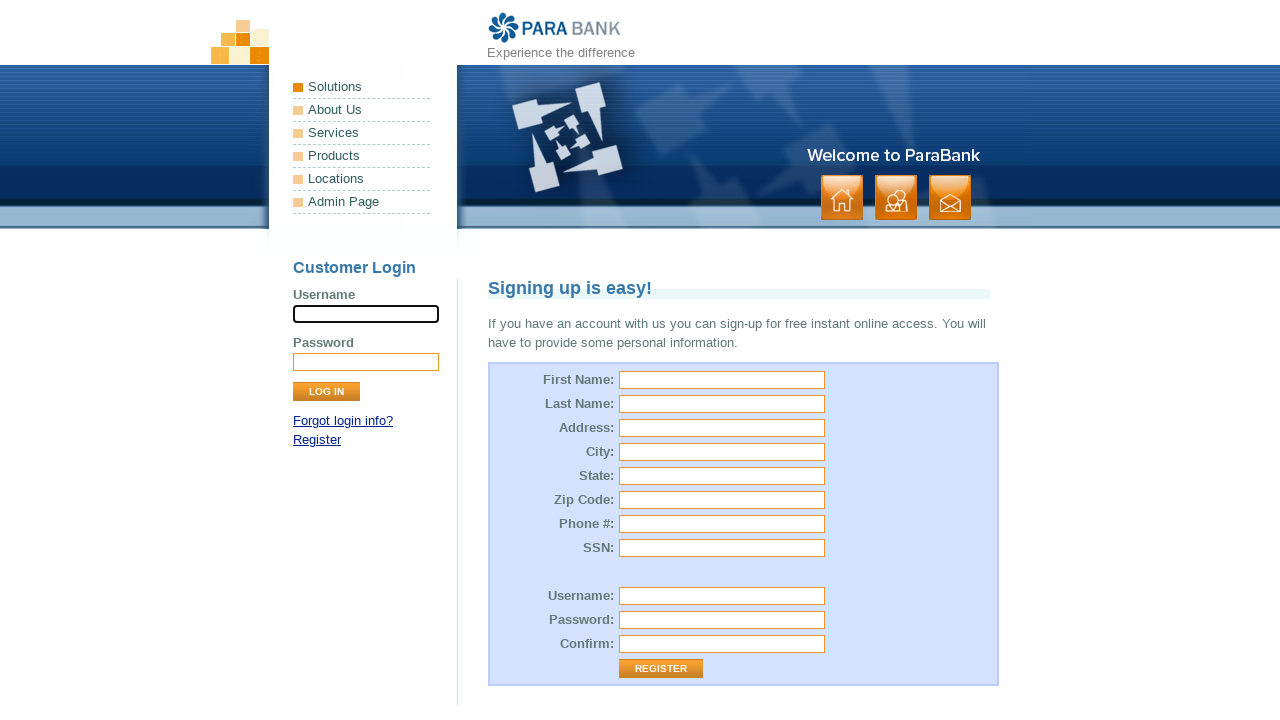

Clicked on the Forgot login info link using partial text match at (343, 421) on text=/got log/i
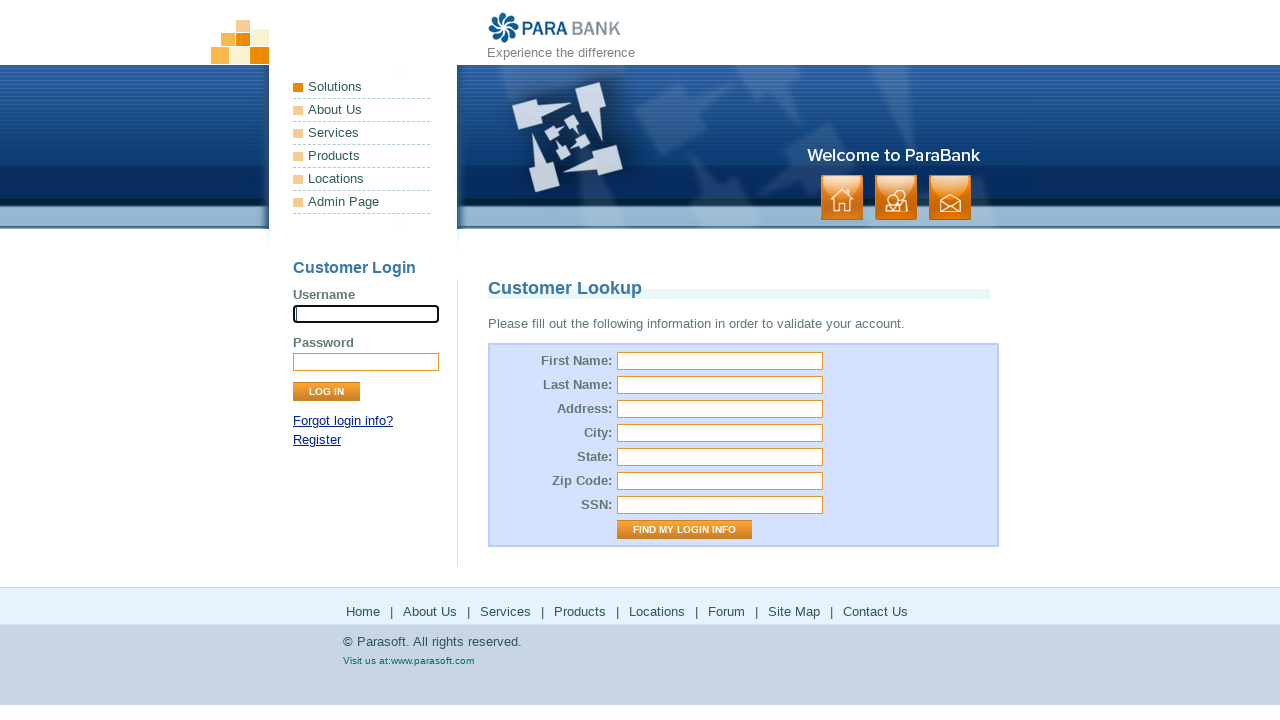

Page loaded after clicking Forgot login info link
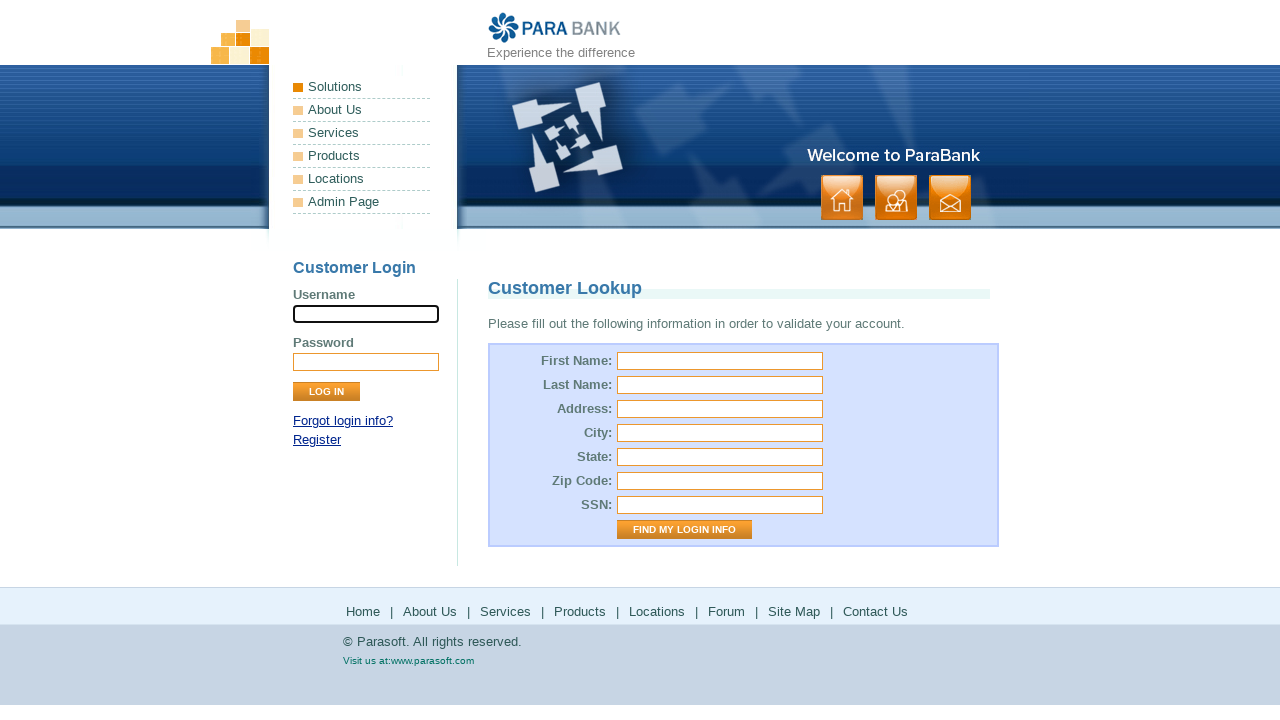

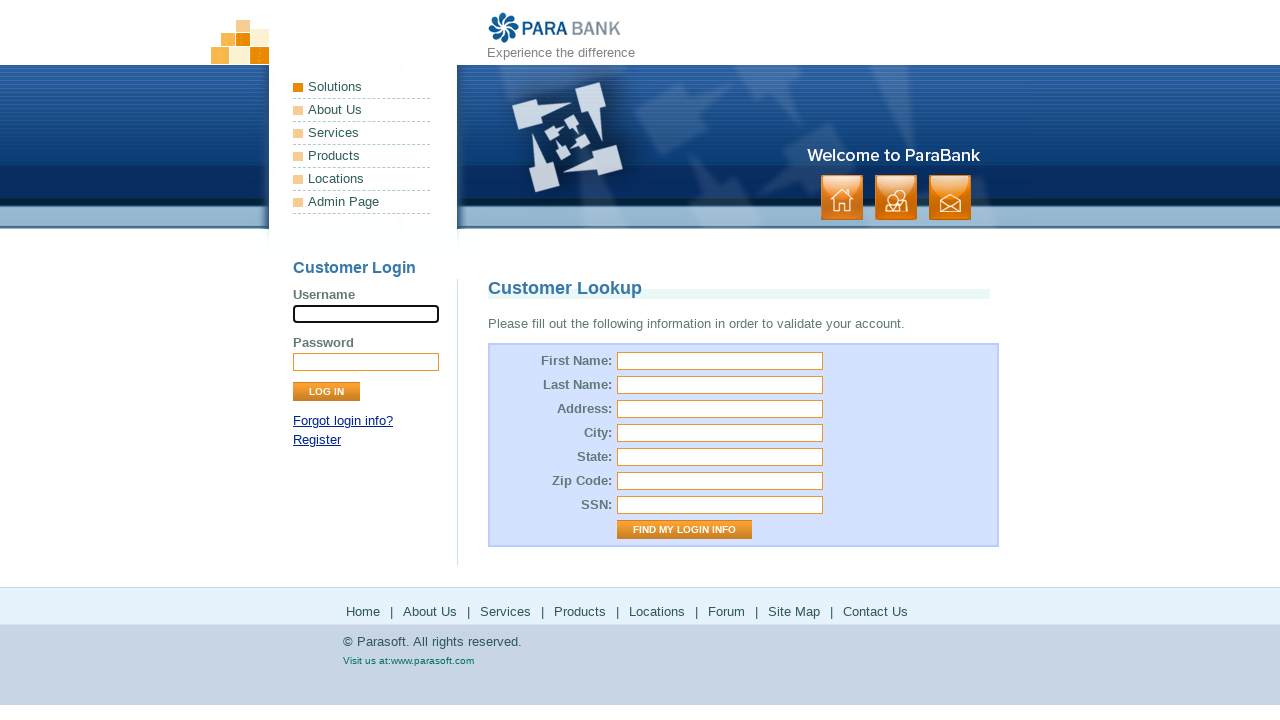